Tests calculator addition functionality by entering -234234 + 345345 and getting the result

Starting URL: https://www.calculator.net/

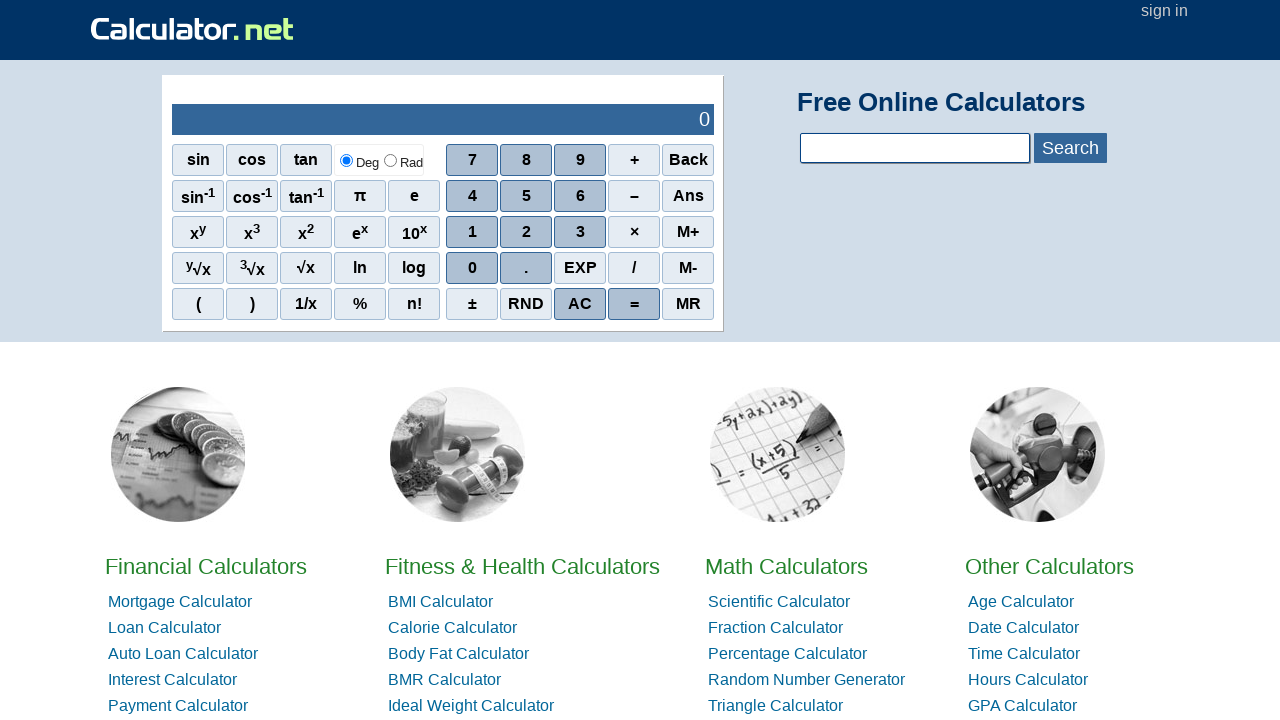

Clicked negative sign button at (634, 196) on xpath=//span[contains(text(),'–')]
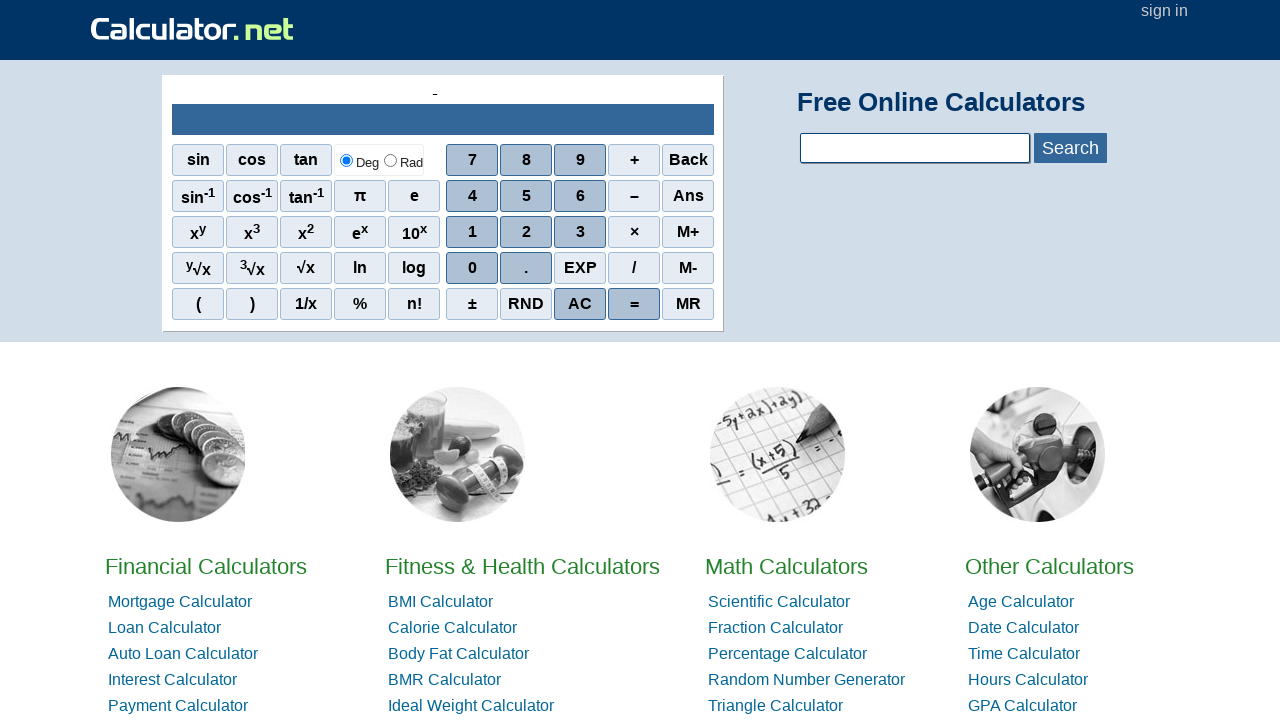

Clicked digit 2 at (526, 232) on xpath=//span[contains(text(),'2')]
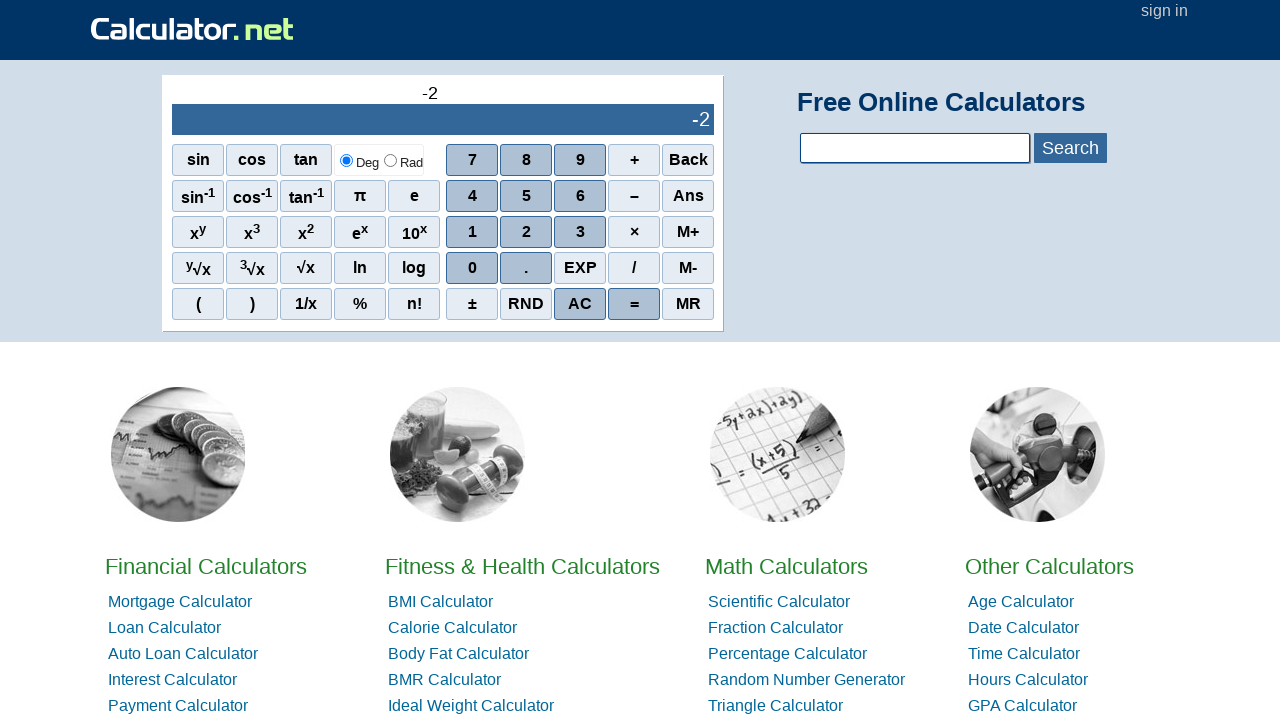

Clicked digit 3 at (580, 232) on xpath=//span[contains(text(),'3')]
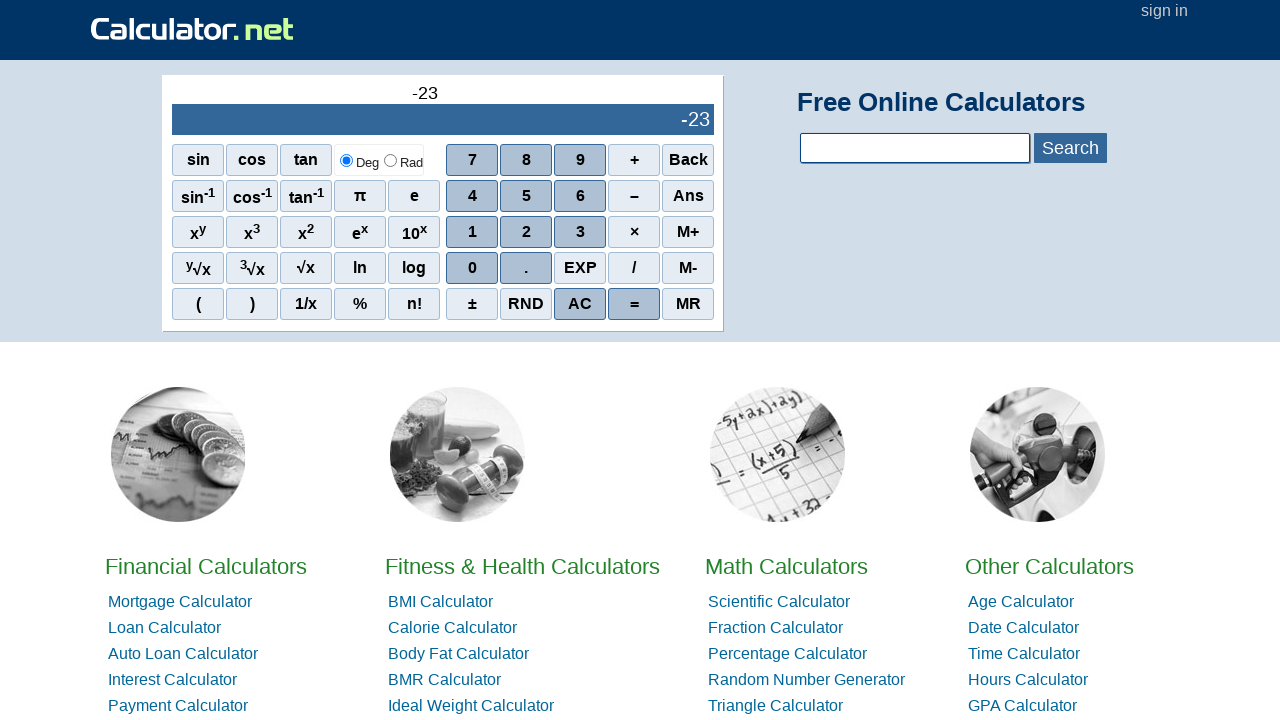

Clicked digit 4 at (472, 196) on xpath=//span[contains(text(),'4')]
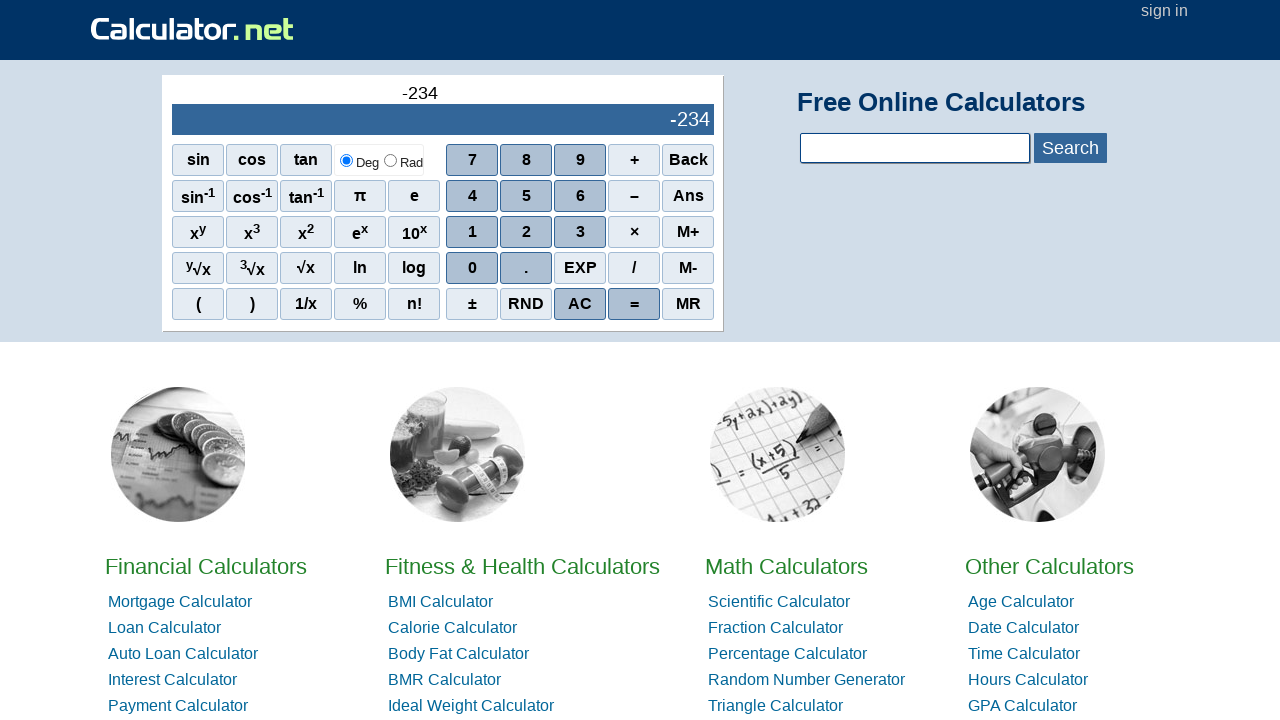

Clicked digit 2 at (526, 232) on xpath=//span[contains(text(),'2')]
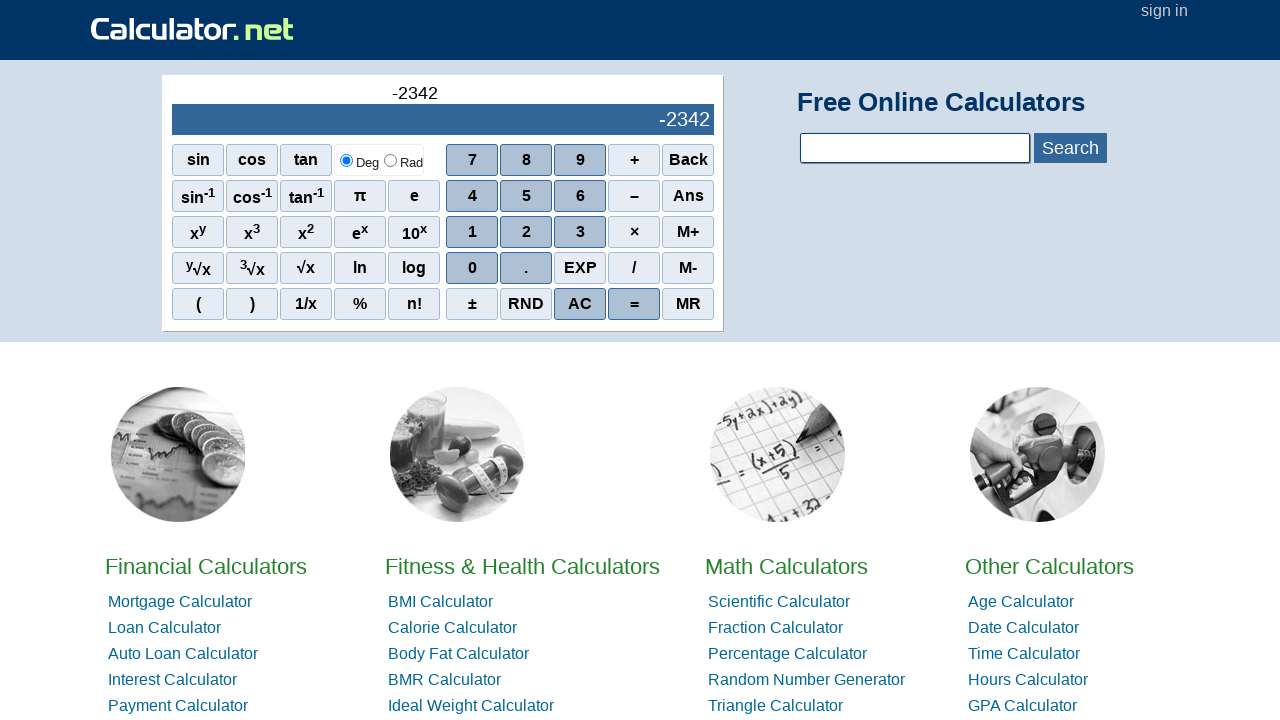

Clicked digit 3 at (580, 232) on xpath=//span[contains(text(),'3')]
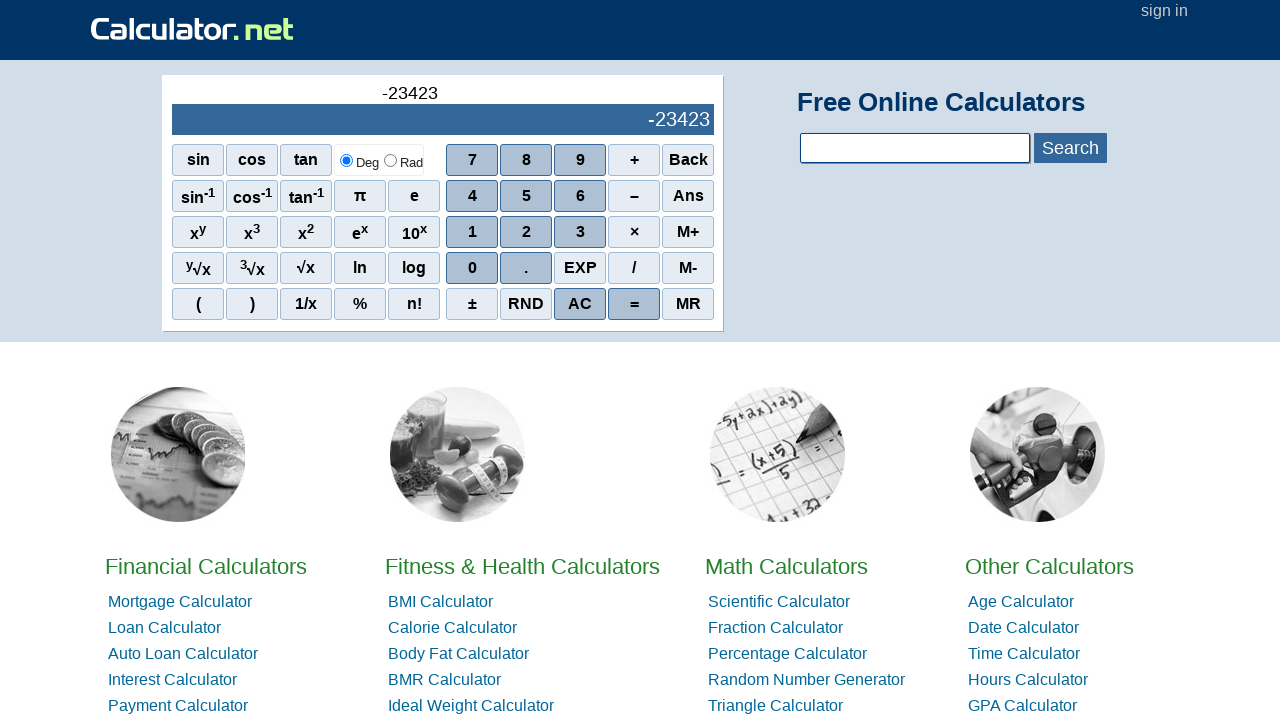

Clicked digit 4 at (472, 196) on xpath=//span[contains(text(),'4')]
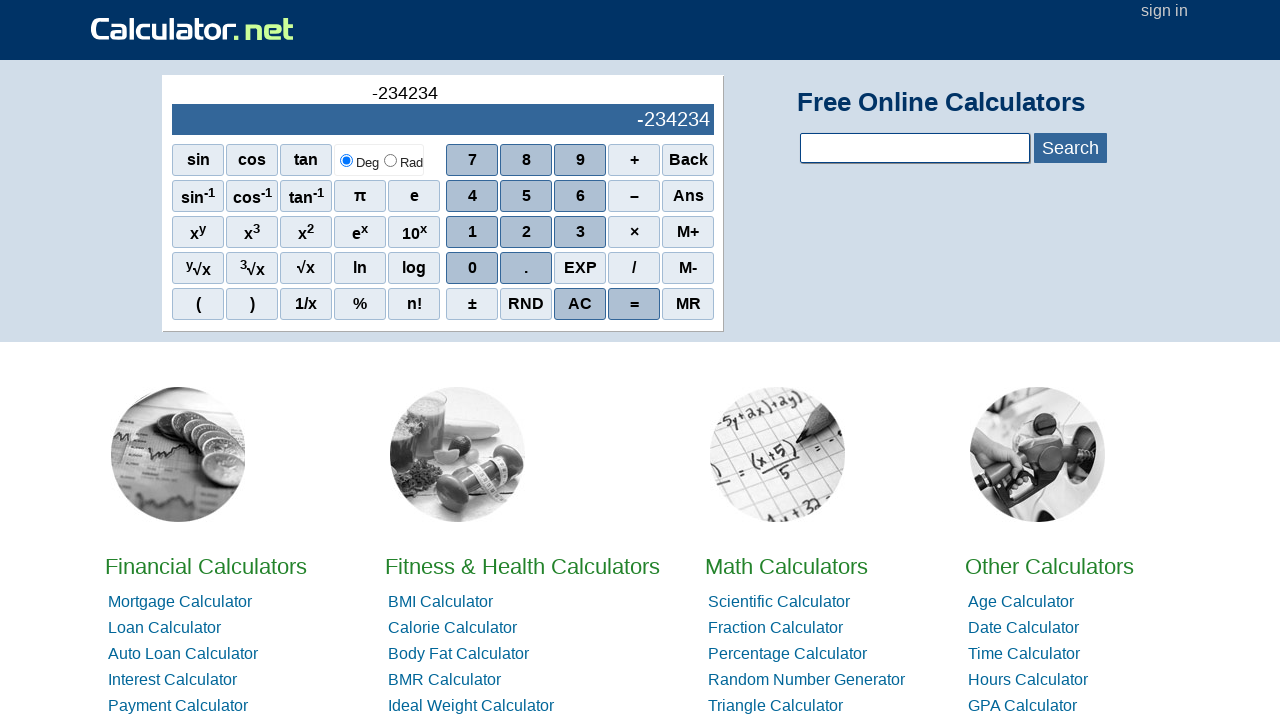

Clicked addition operator at (634, 160) on xpath=//tbody/tr[2]/td[2]/div[1]/div[1]/span[4]
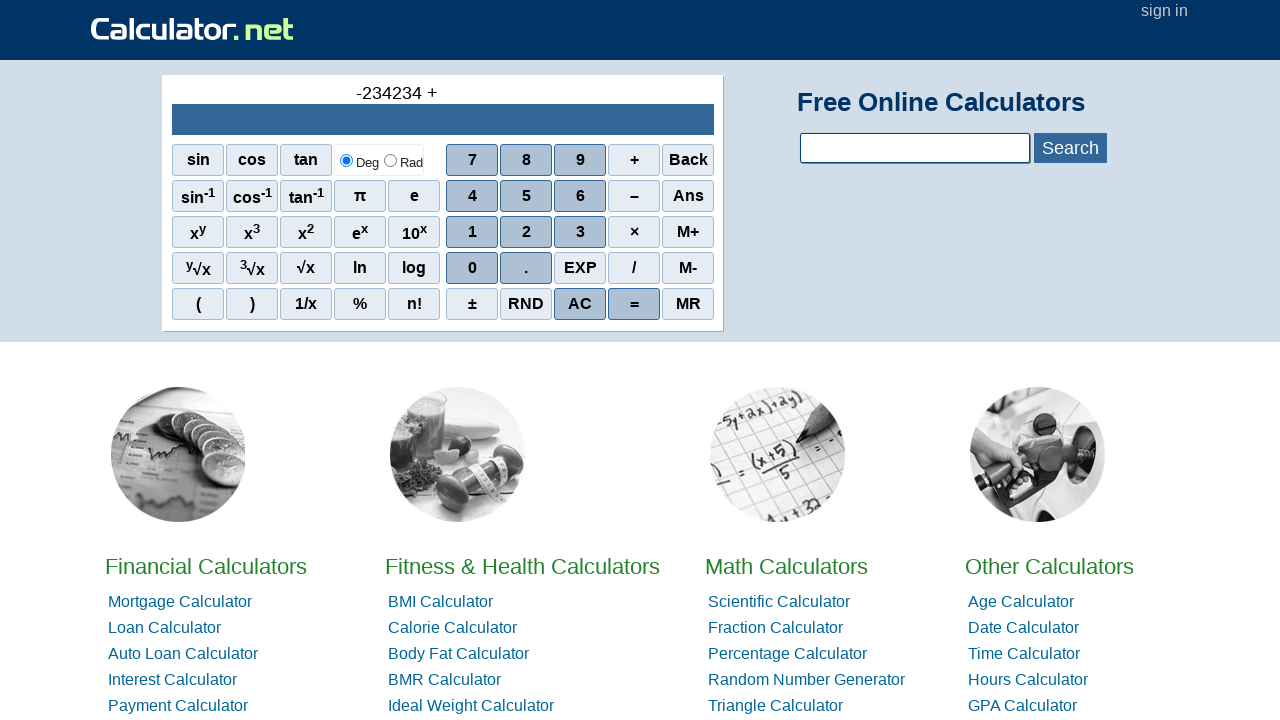

Clicked digit 3 at (580, 232) on xpath=//span[contains(text(),'3')]
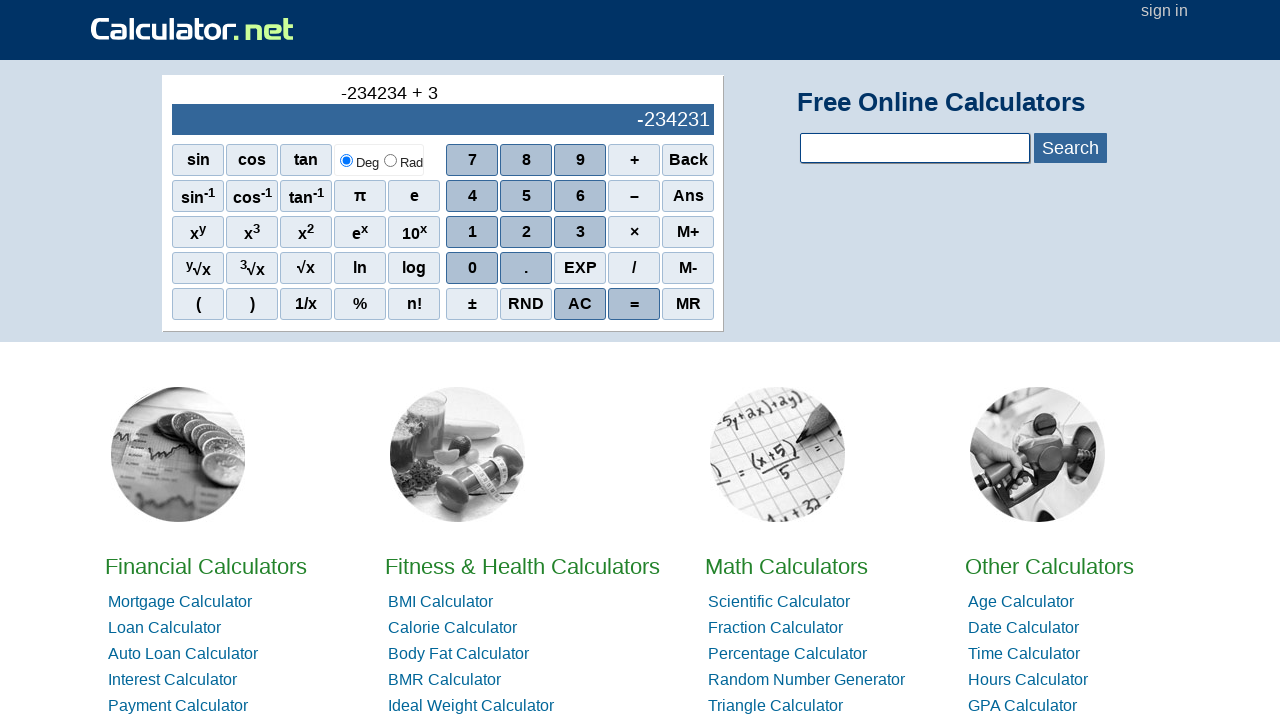

Clicked digit 4 at (472, 196) on xpath=//span[contains(text(),'4')]
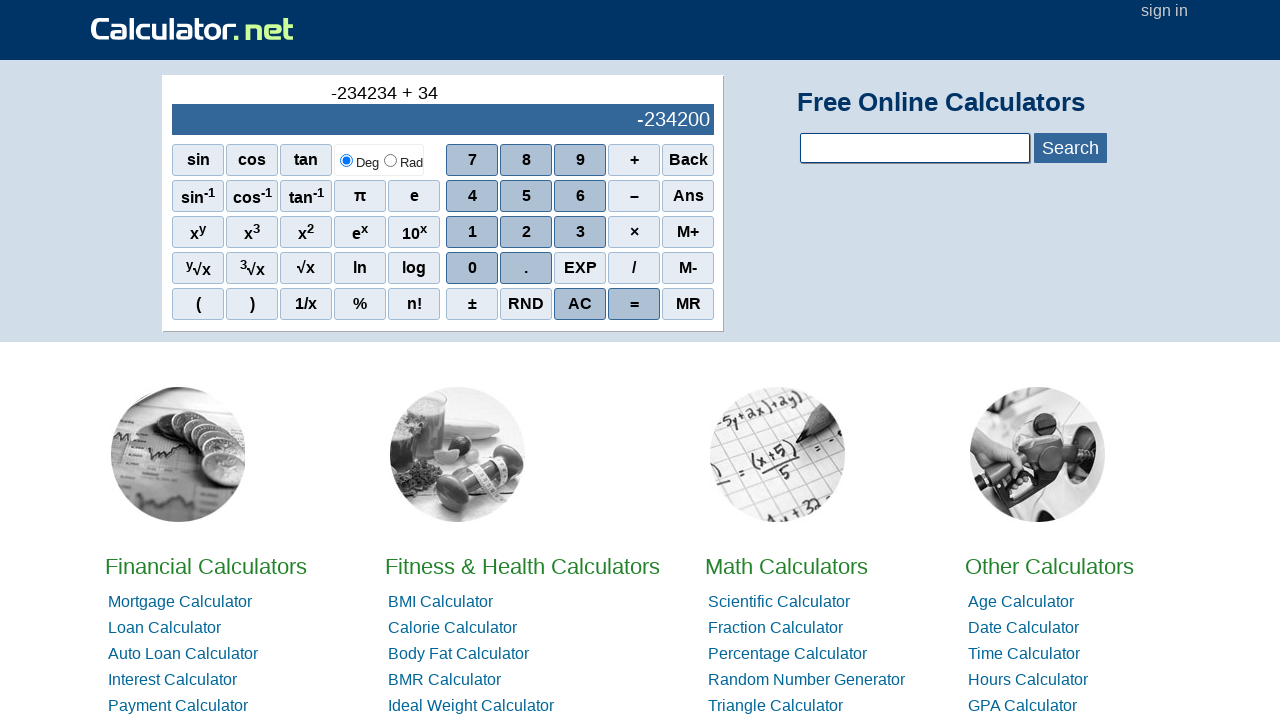

Clicked digit 5 at (526, 196) on xpath=//span[contains(text(),'5')]
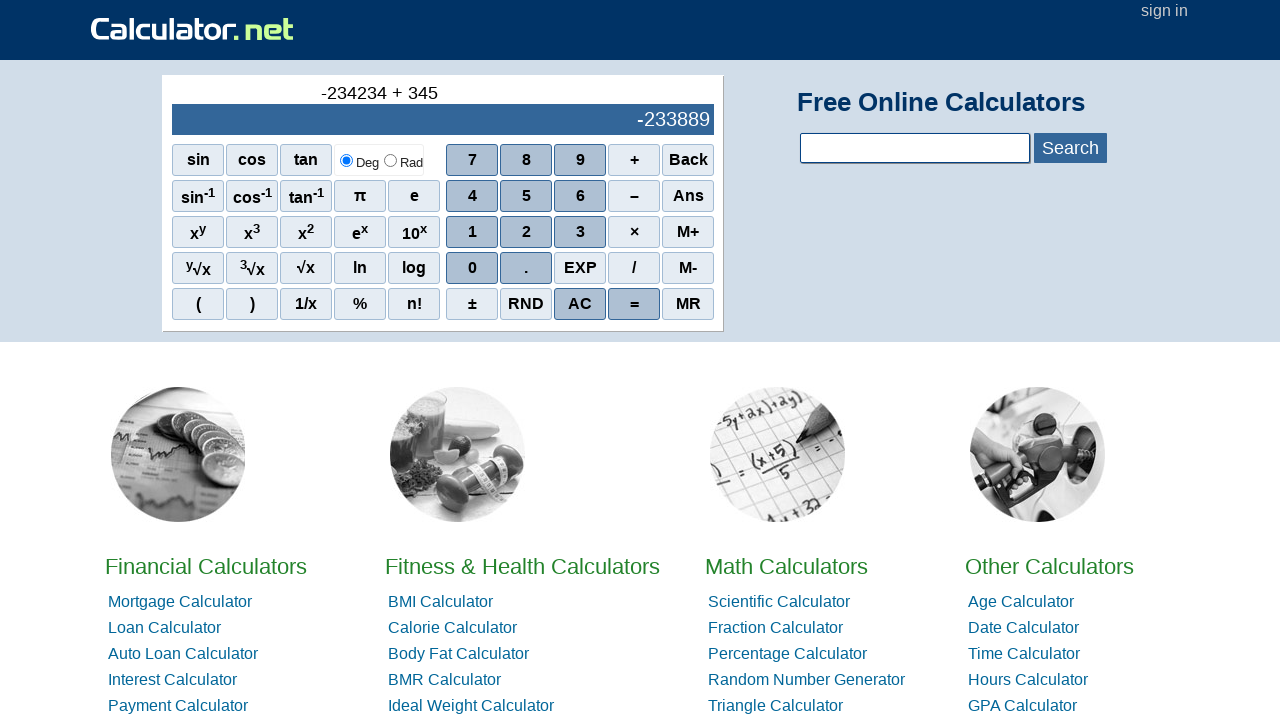

Clicked digit 3 at (580, 232) on xpath=//span[contains(text(),'3')]
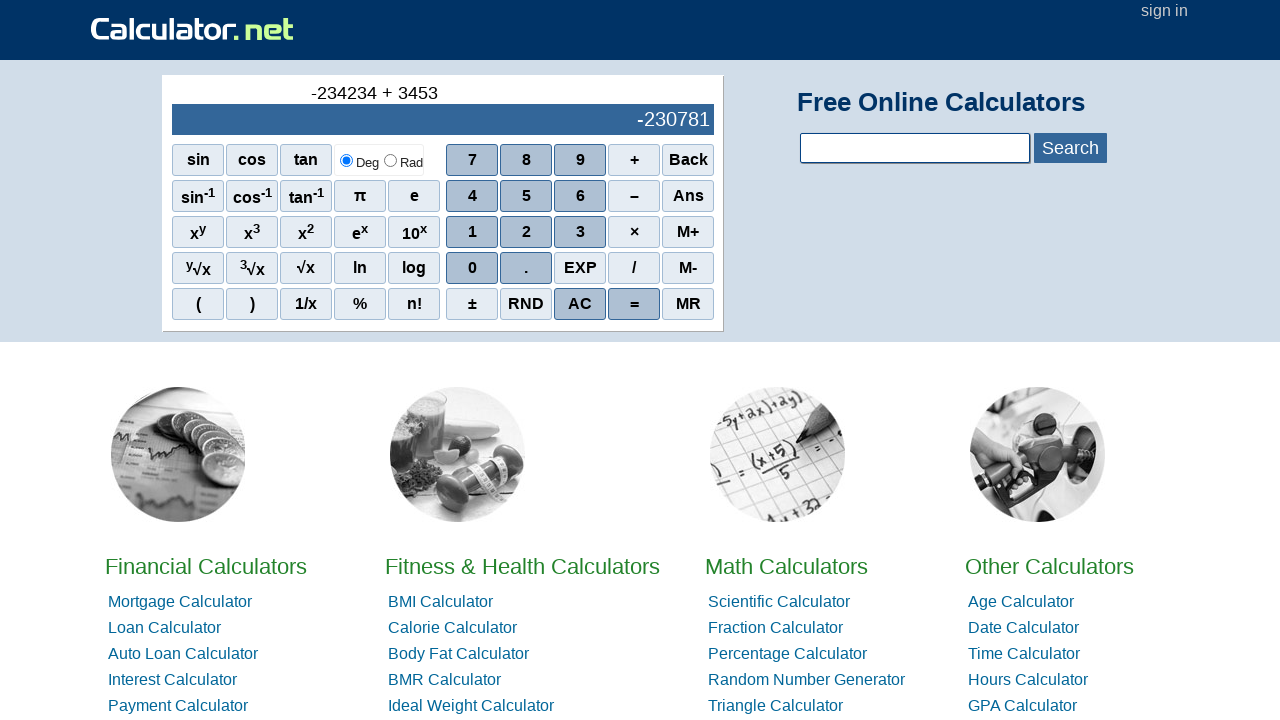

Clicked digit 4 at (472, 196) on xpath=//span[contains(text(),'4')]
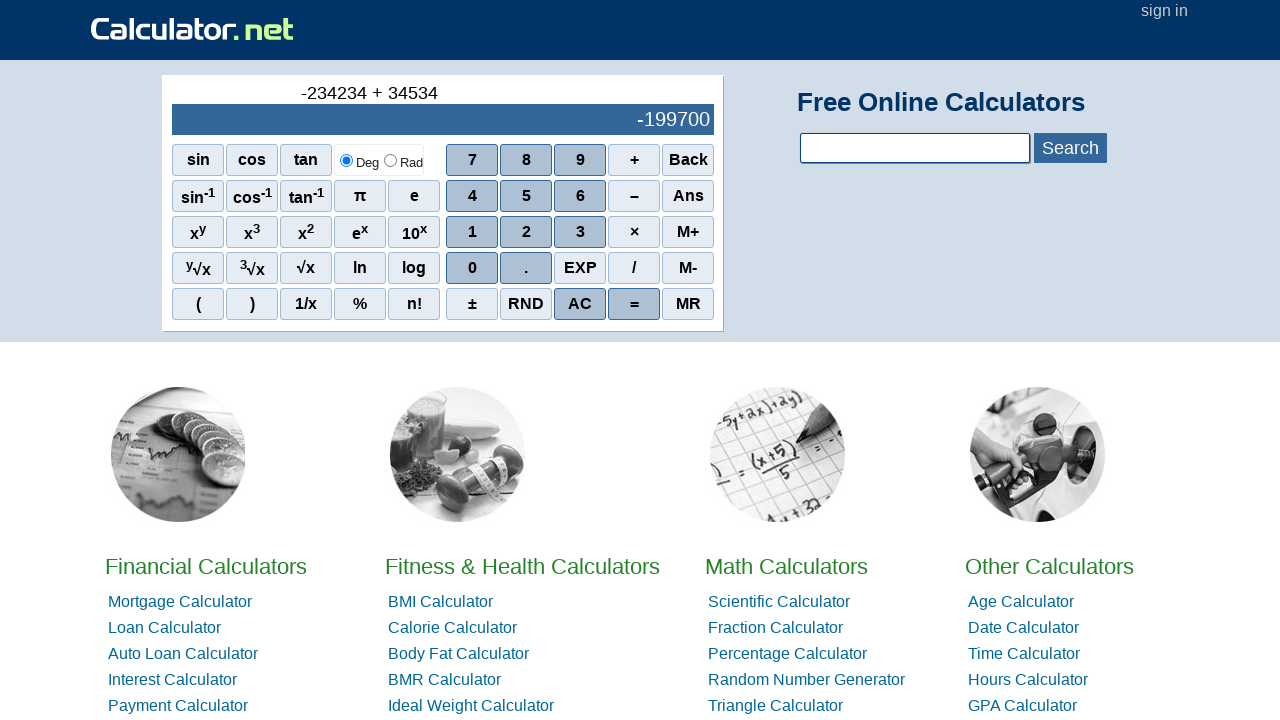

Clicked digit 5 at (526, 196) on xpath=//span[contains(text(),'5')]
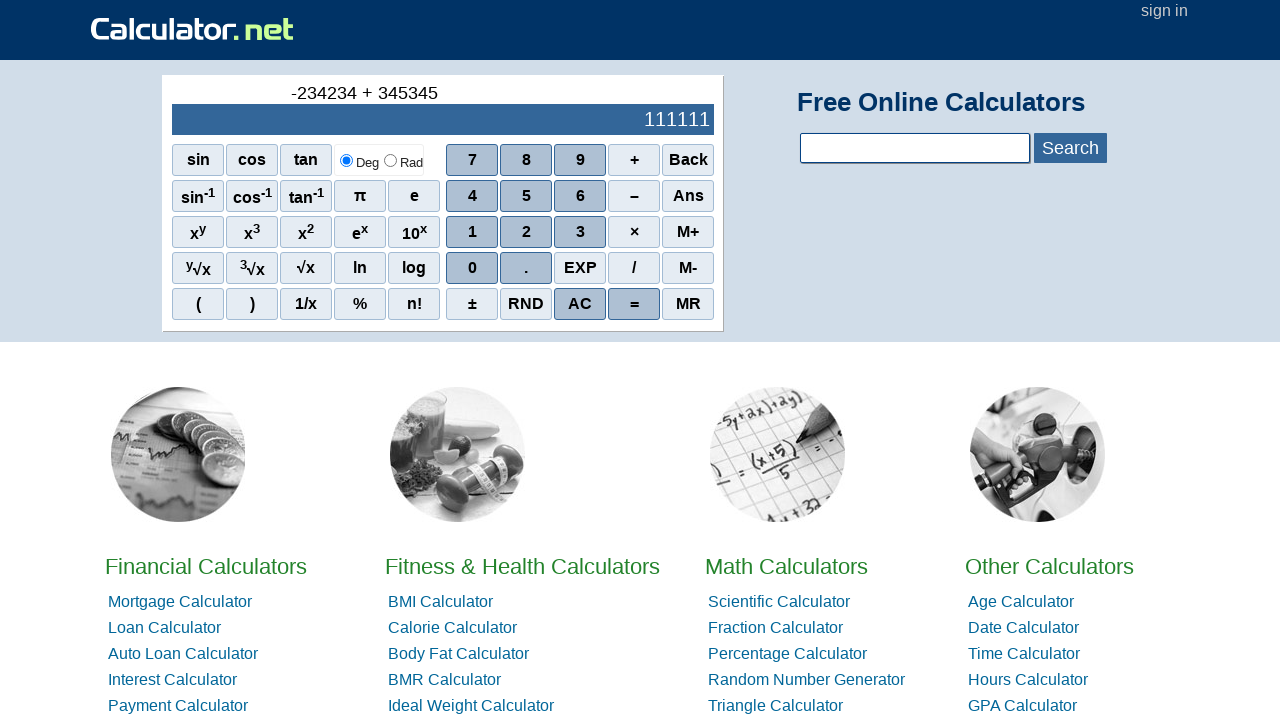

Clicked equals button to calculate -234234 + 345345 at (634, 304) on xpath=//span[contains(text(),'=')]
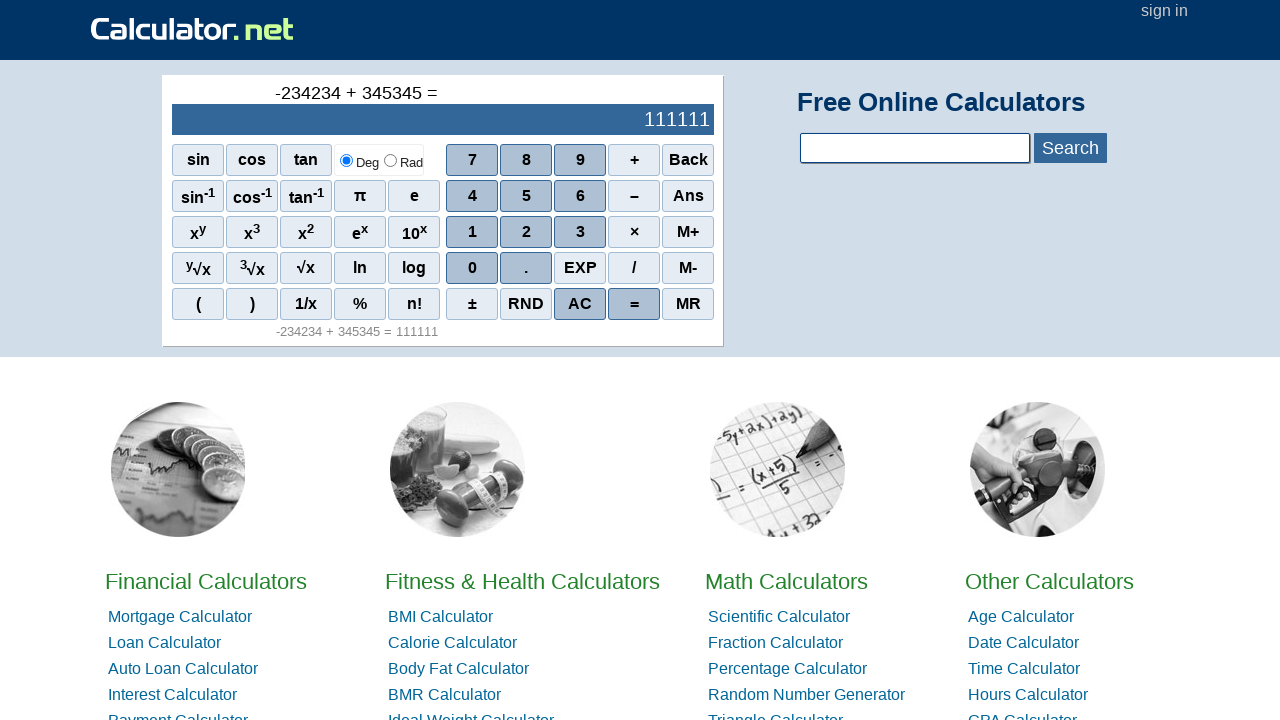

Clicked AC button to clear calculator at (580, 304) on xpath=//span[contains(text(),'AC')]
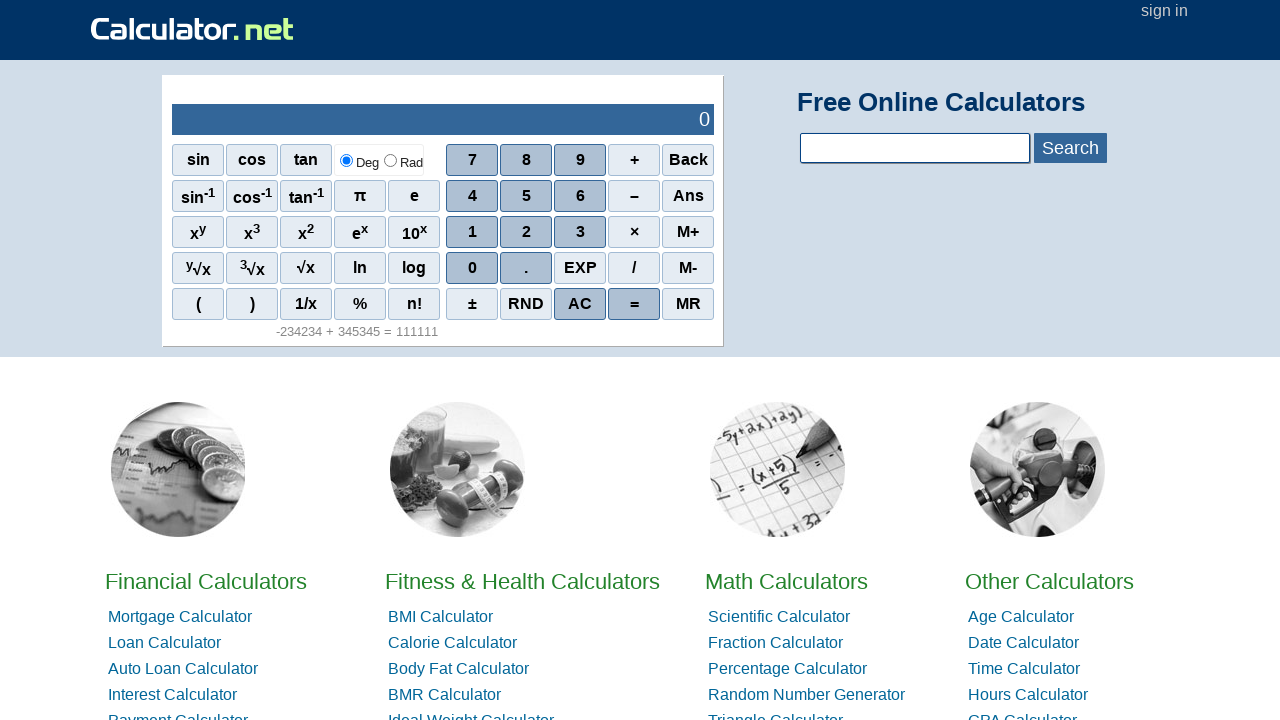

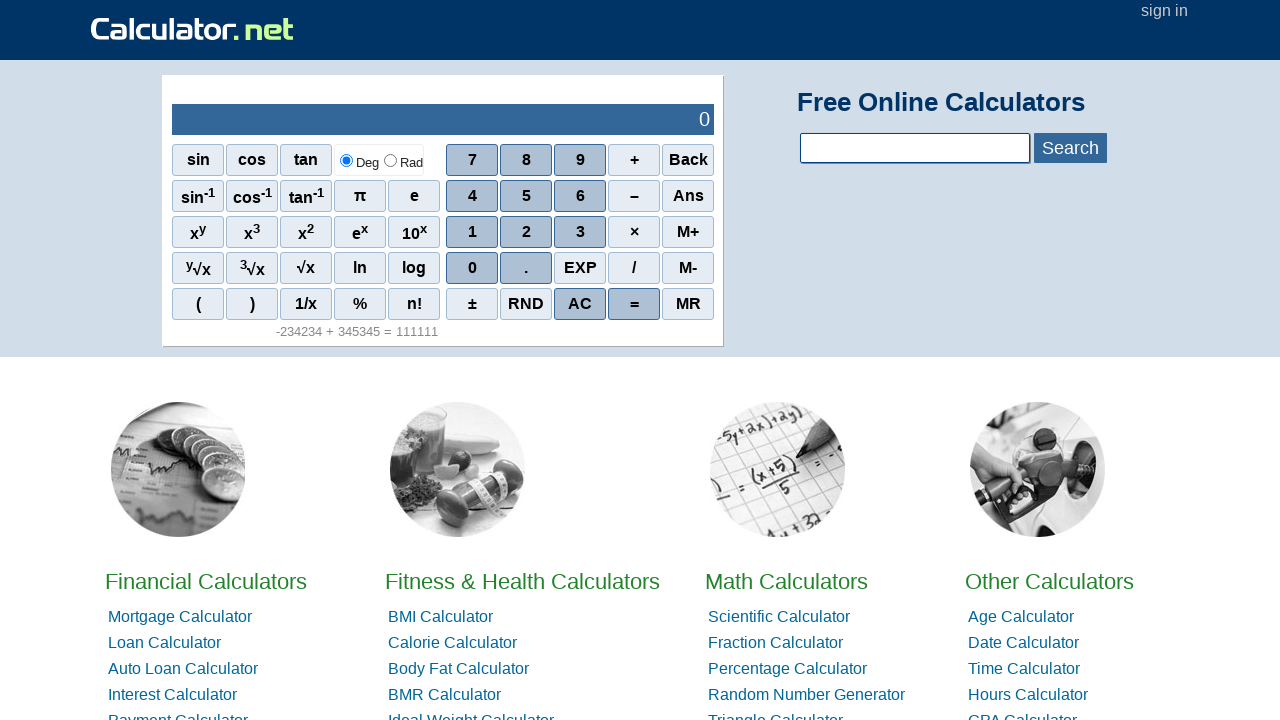